Tests adding todo items by filling the input field and pressing Enter, then verifying the items appear in the list

Starting URL: https://demo.playwright.dev/todomvc

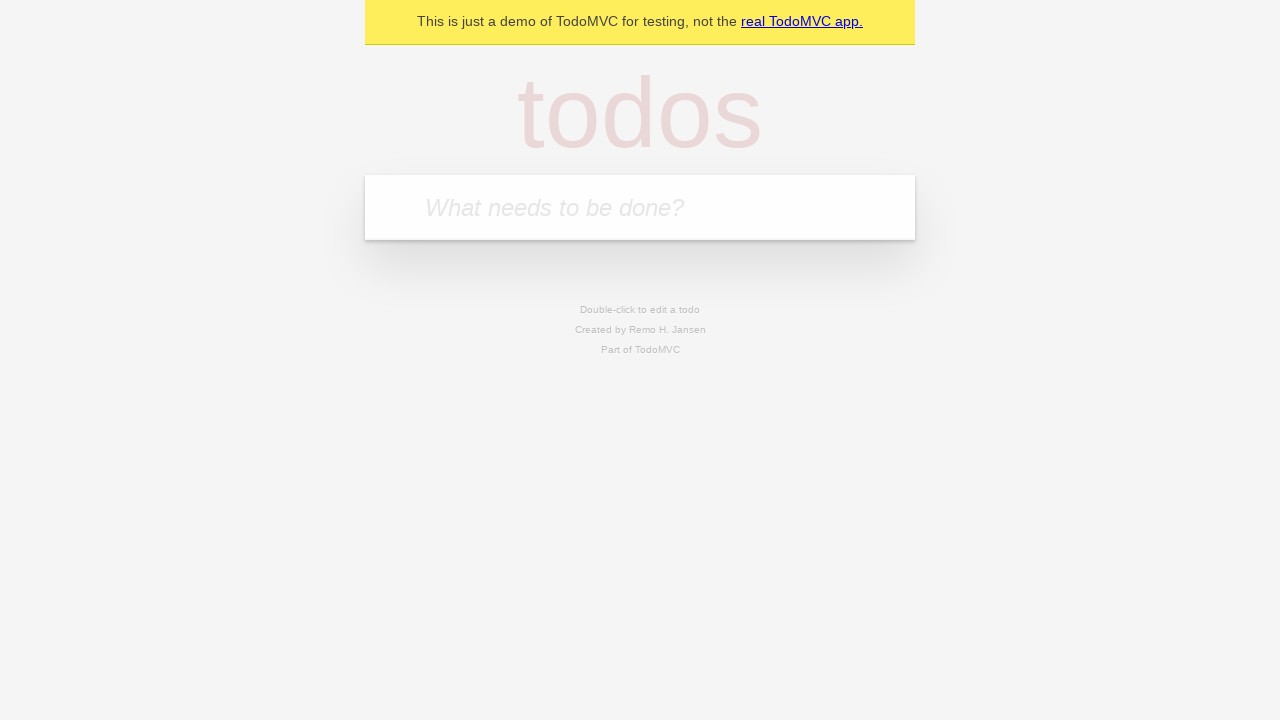

Filled input field with 'buy some cheese' on internal:attr=[placeholder="What needs to be done?"i]
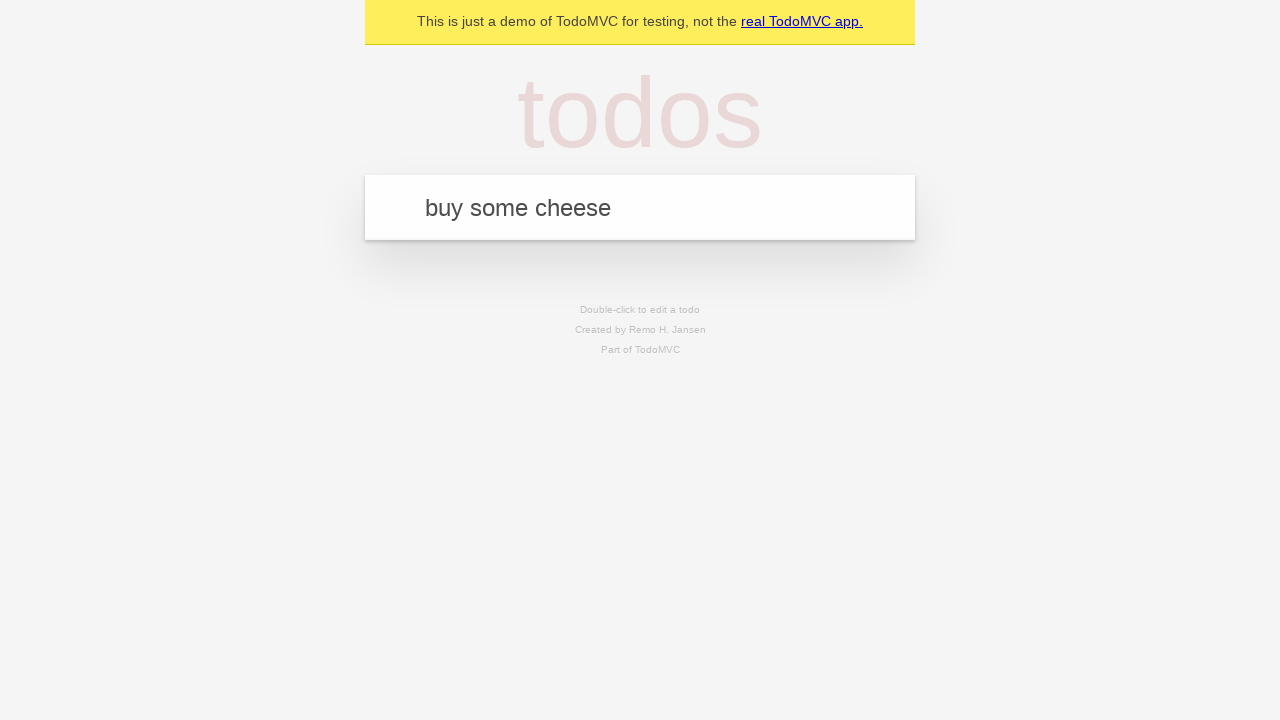

Pressed Enter to add first todo item on internal:attr=[placeholder="What needs to be done?"i]
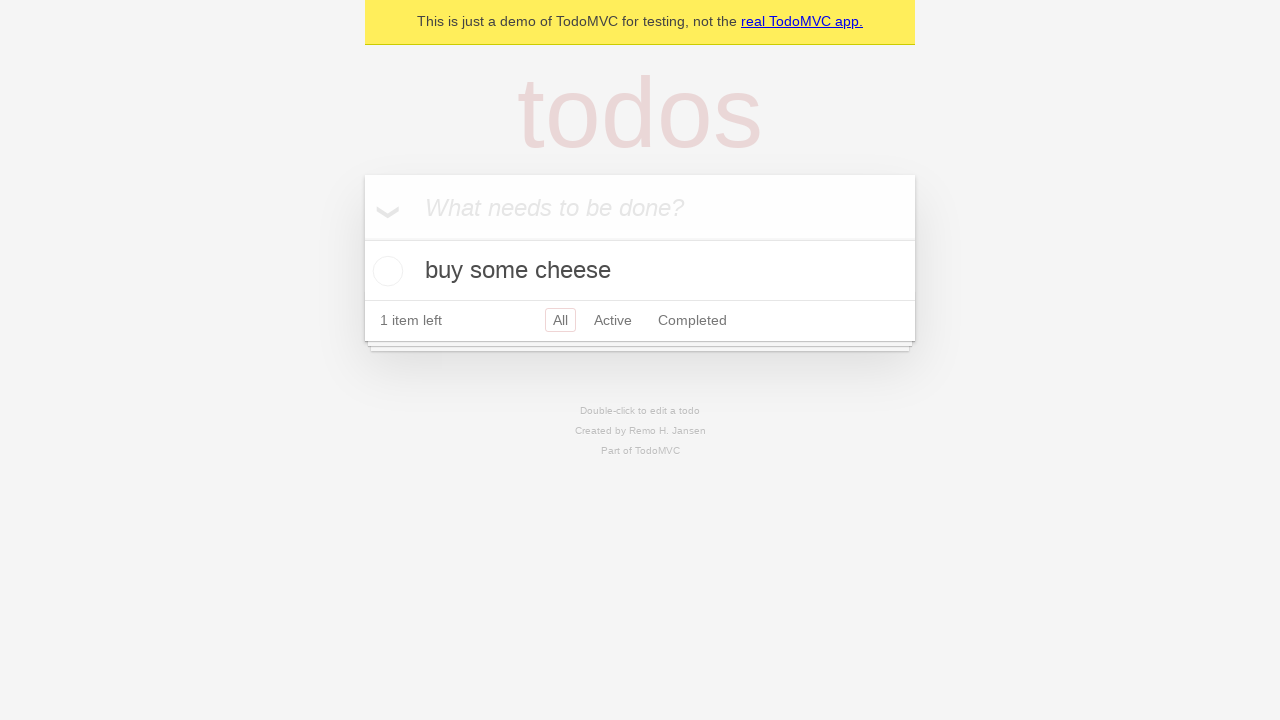

First todo item appeared in the list
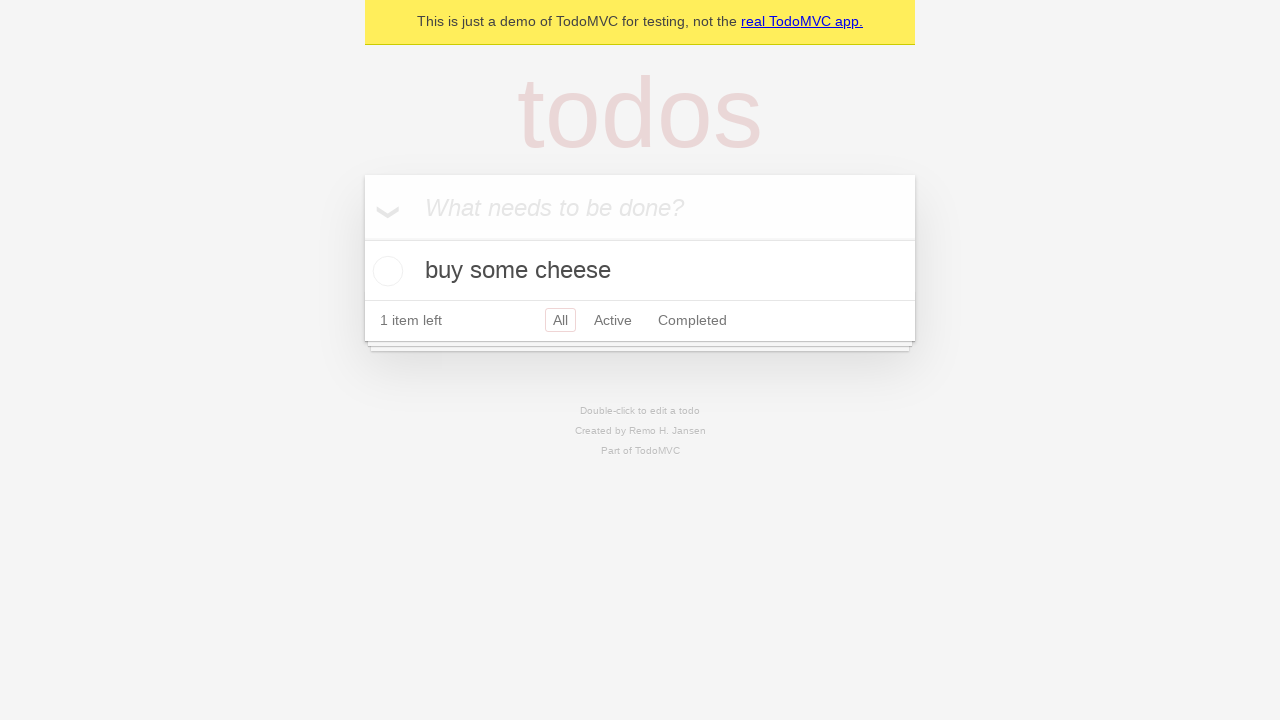

Filled input field with 'feed the cat' on internal:attr=[placeholder="What needs to be done?"i]
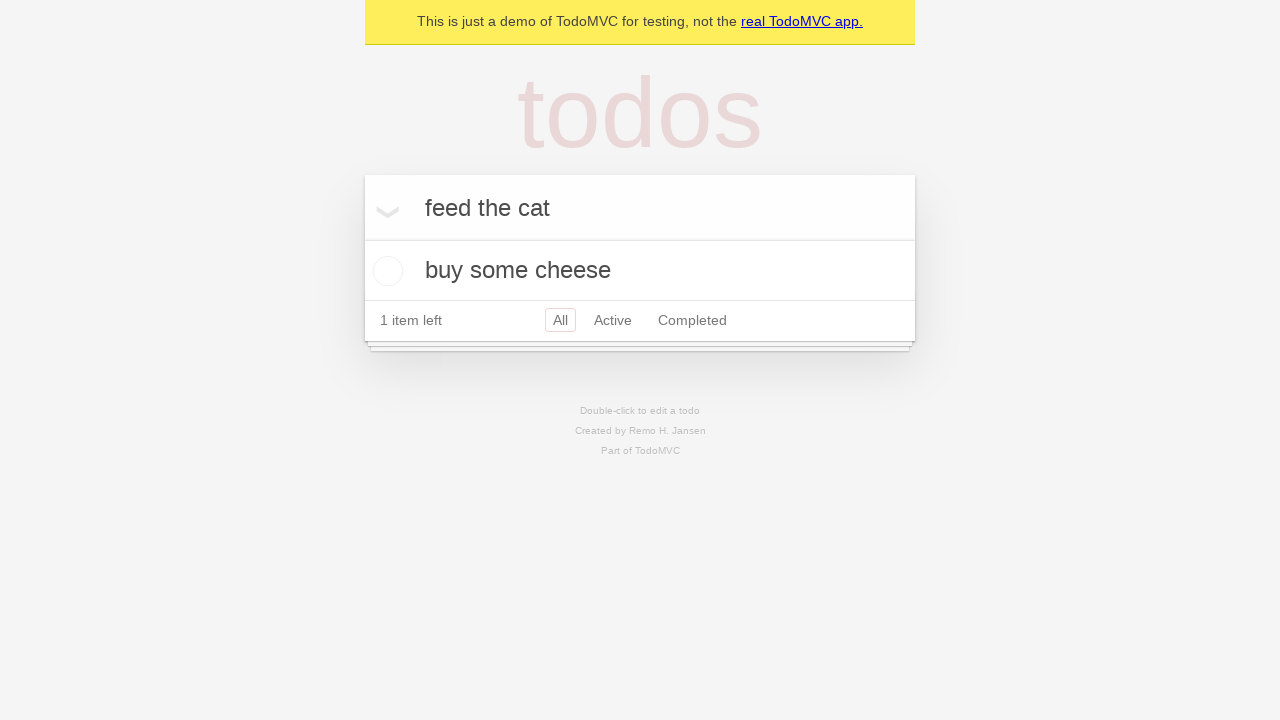

Pressed Enter to add second todo item on internal:attr=[placeholder="What needs to be done?"i]
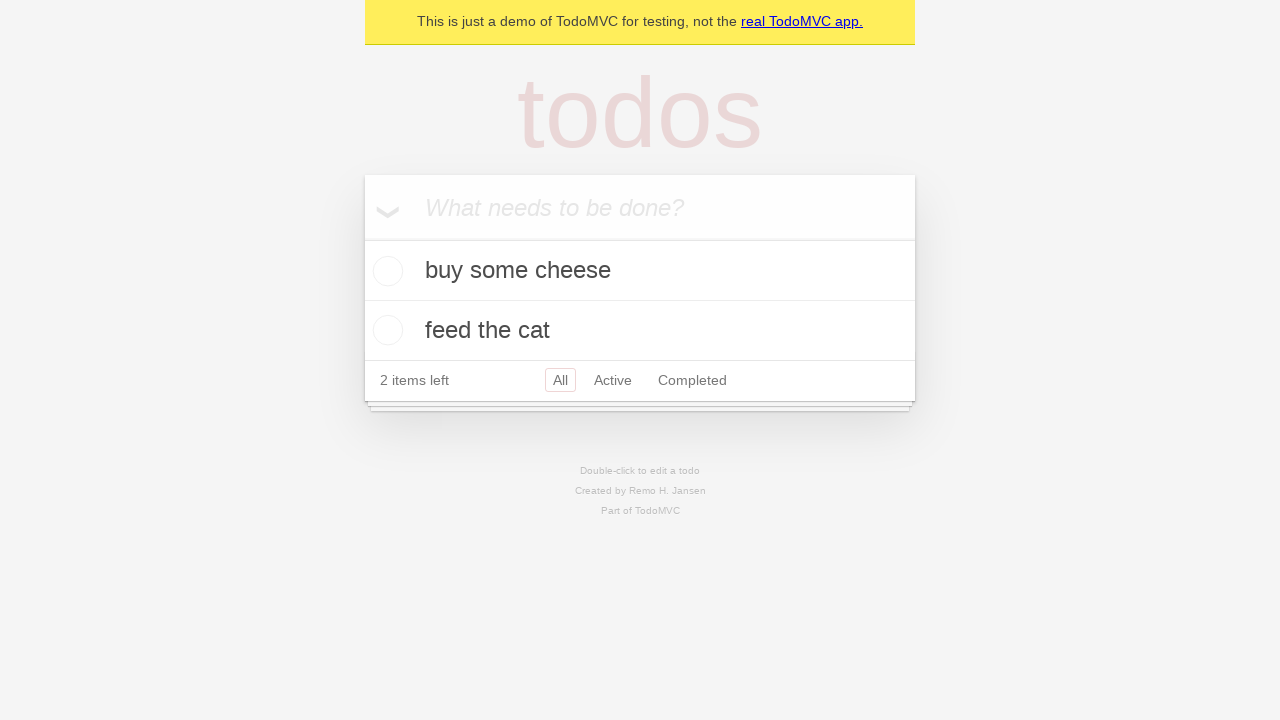

Verified both todo items are visible in the list
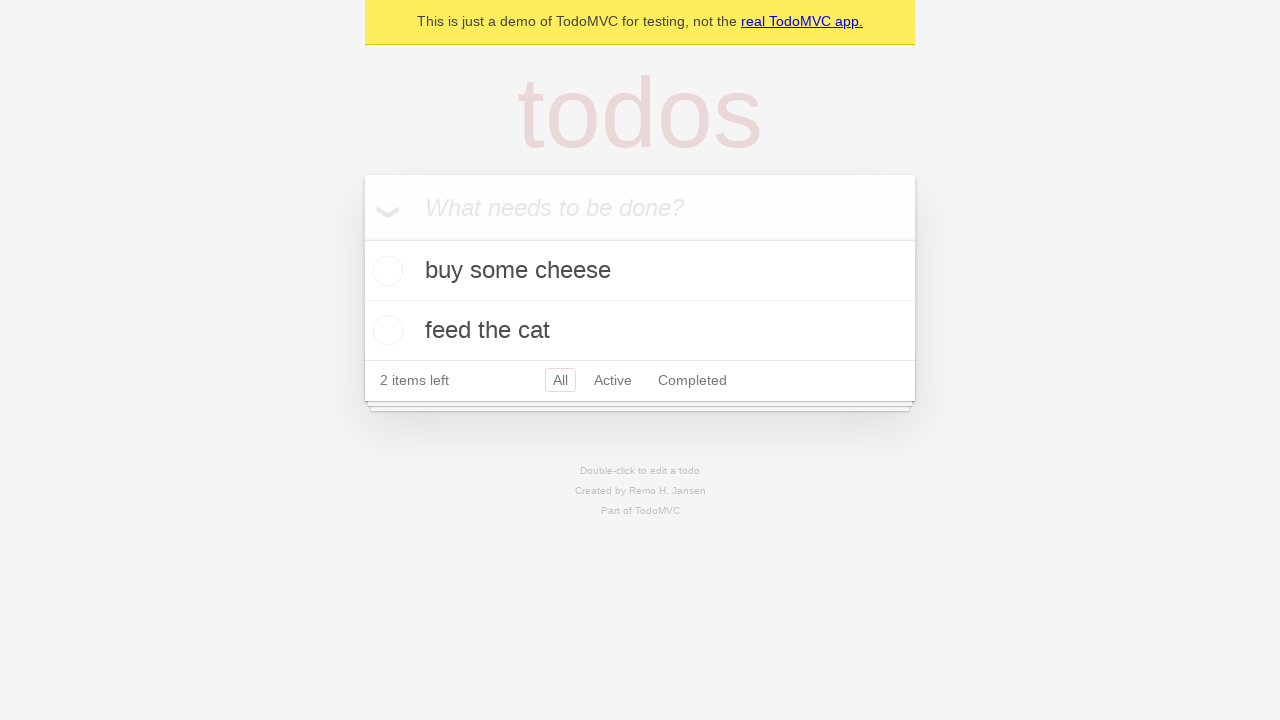

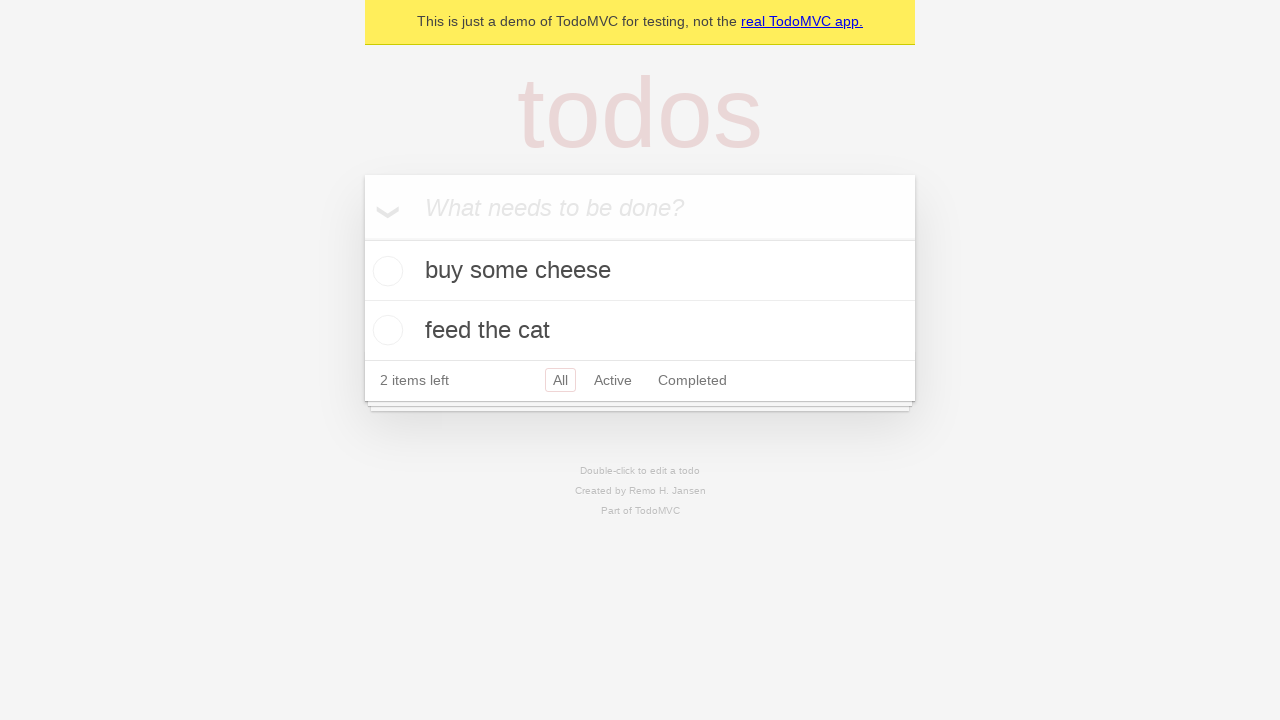